Tests e-commerce cart functionality by adding specific vegetables (Cucumber, Brocolli, Beetroot) to the cart, proceeding to checkout, and applying a promo code

Starting URL: https://rahulshettyacademy.com/seleniumPractise/

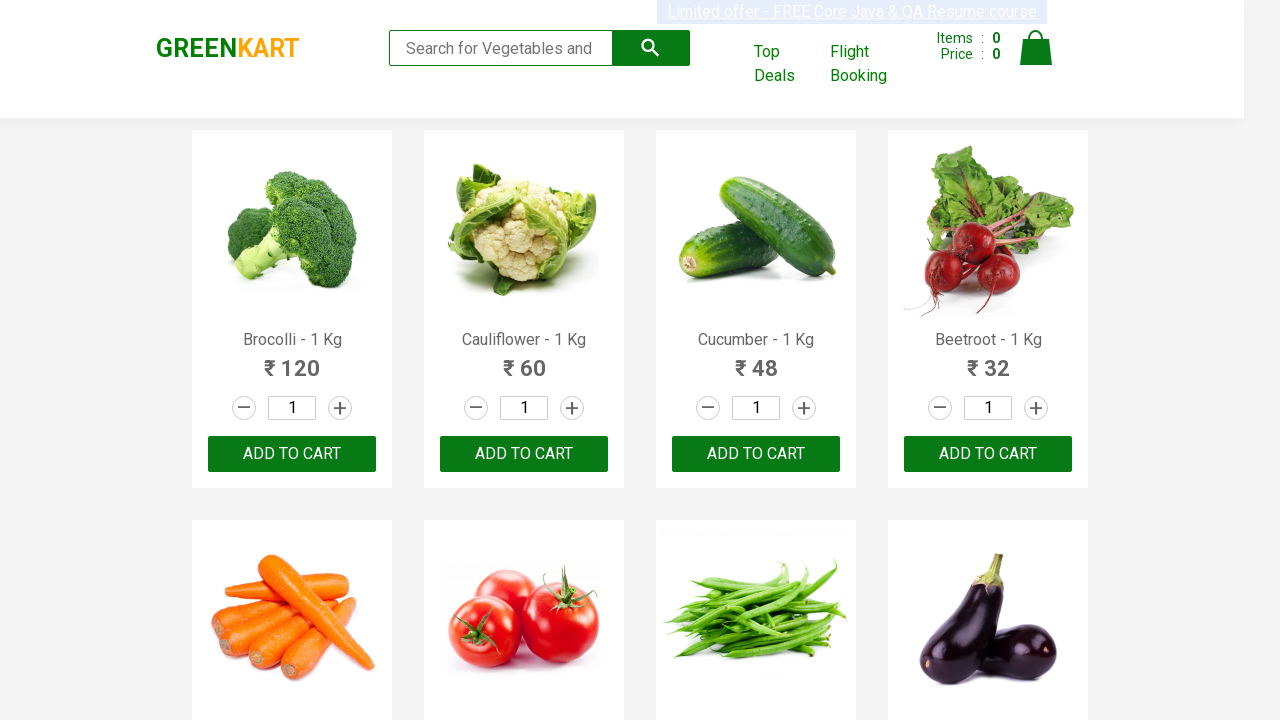

Waited for product elements to load on the page
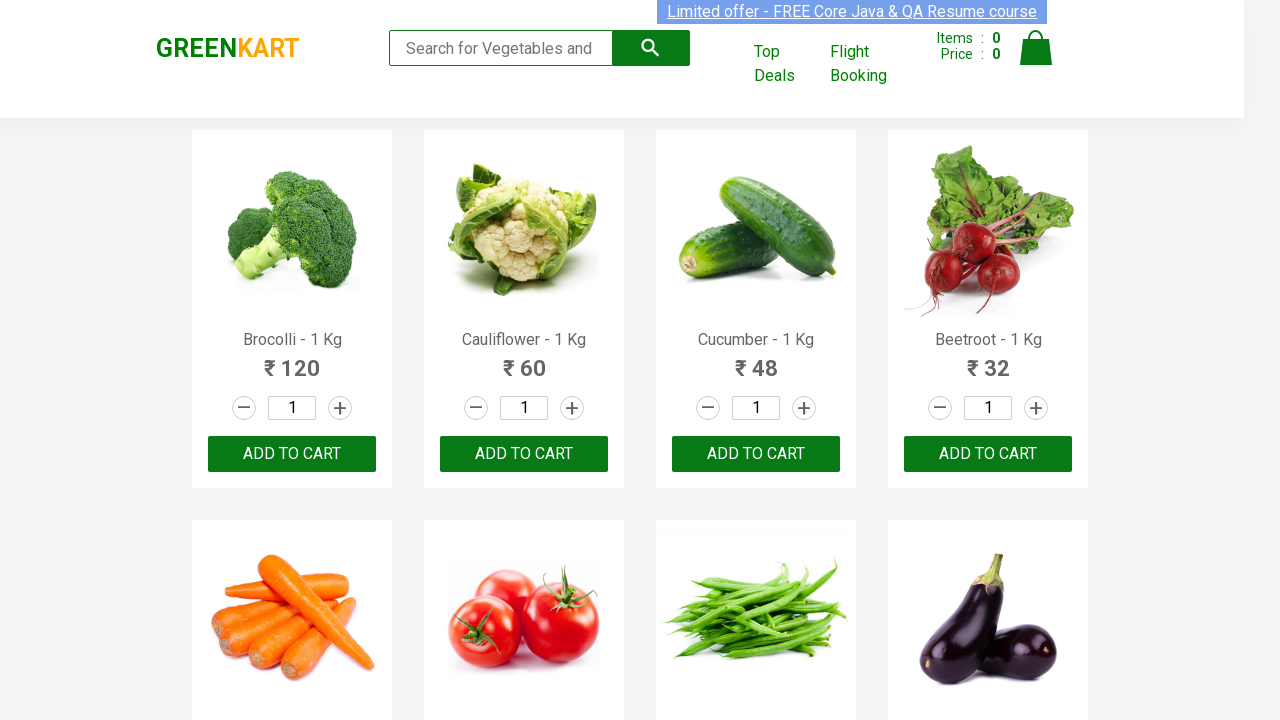

Retrieved all product name elements from the page
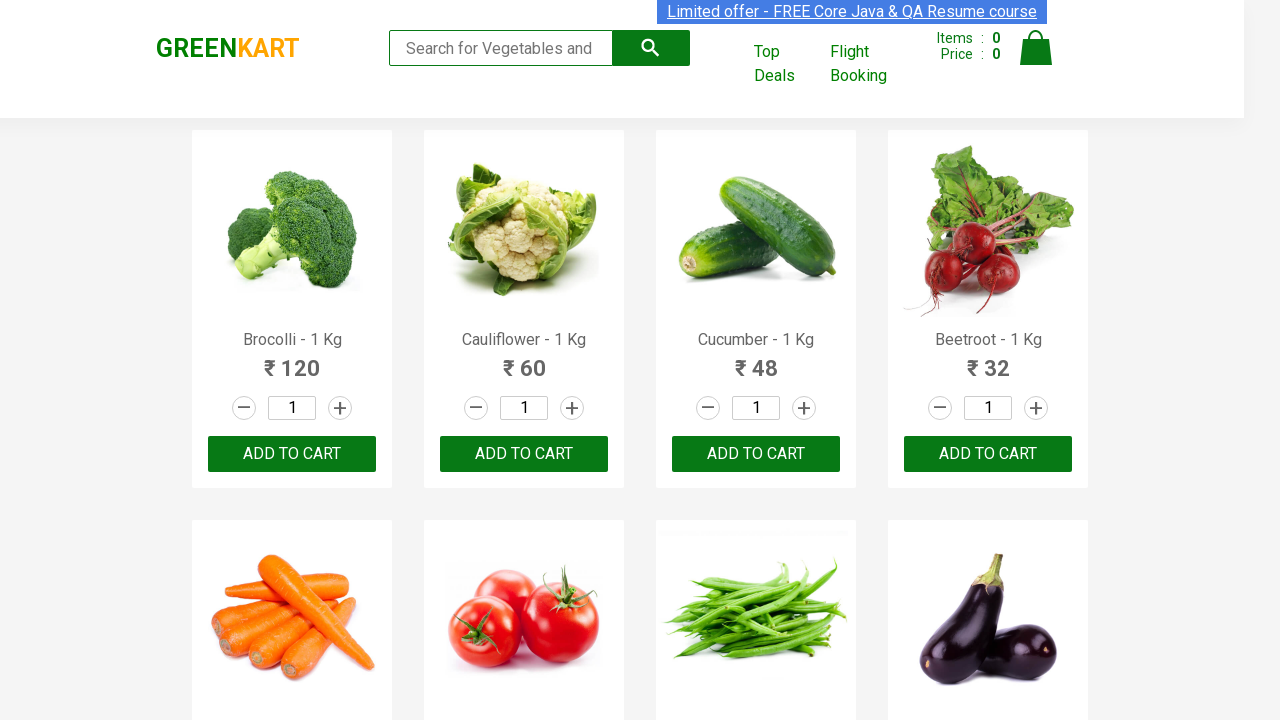

Retrieved all add to cart buttons from the page
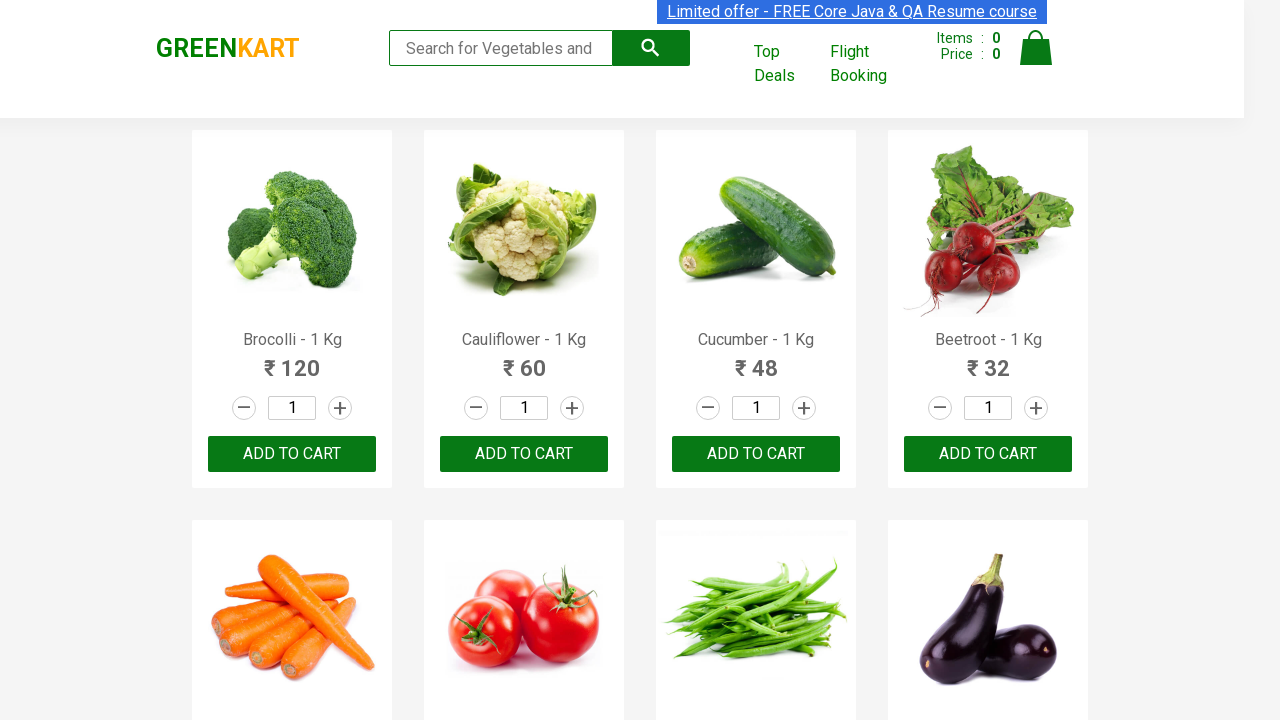

Added Brocolli to cart at (292, 454) on div.product-action button >> nth=0
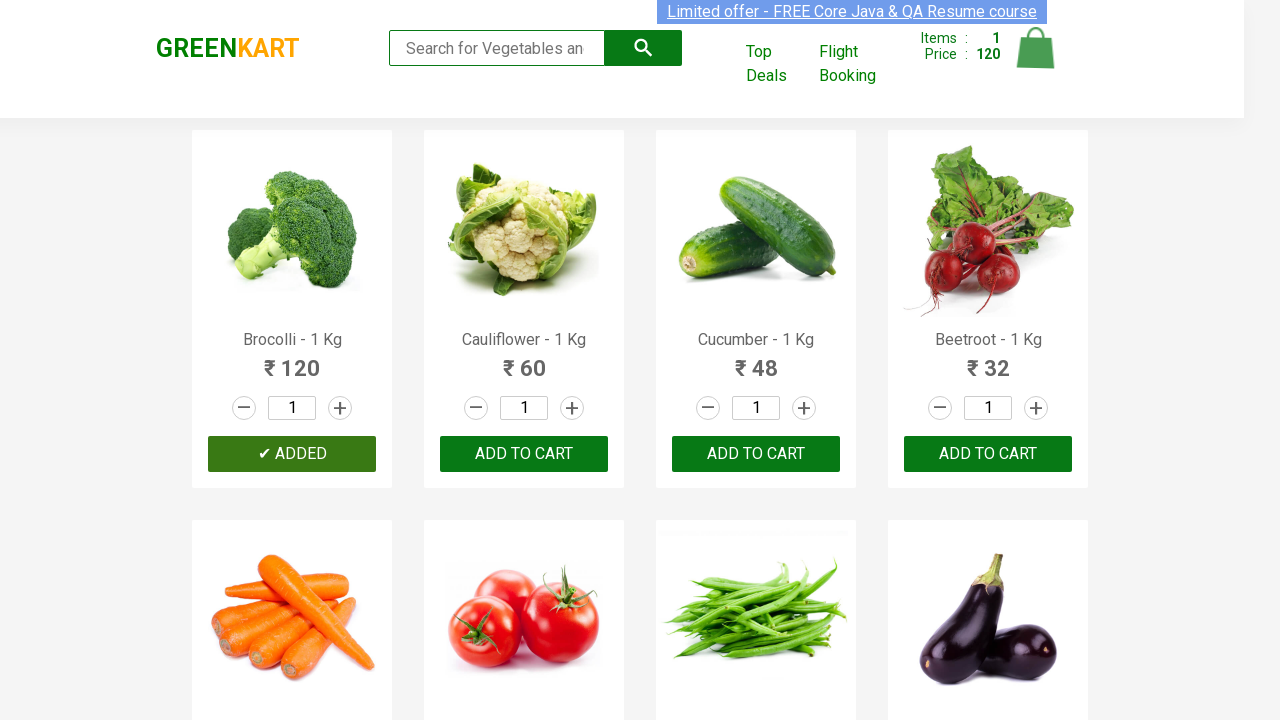

Added Cucumber to cart at (756, 454) on div.product-action button >> nth=2
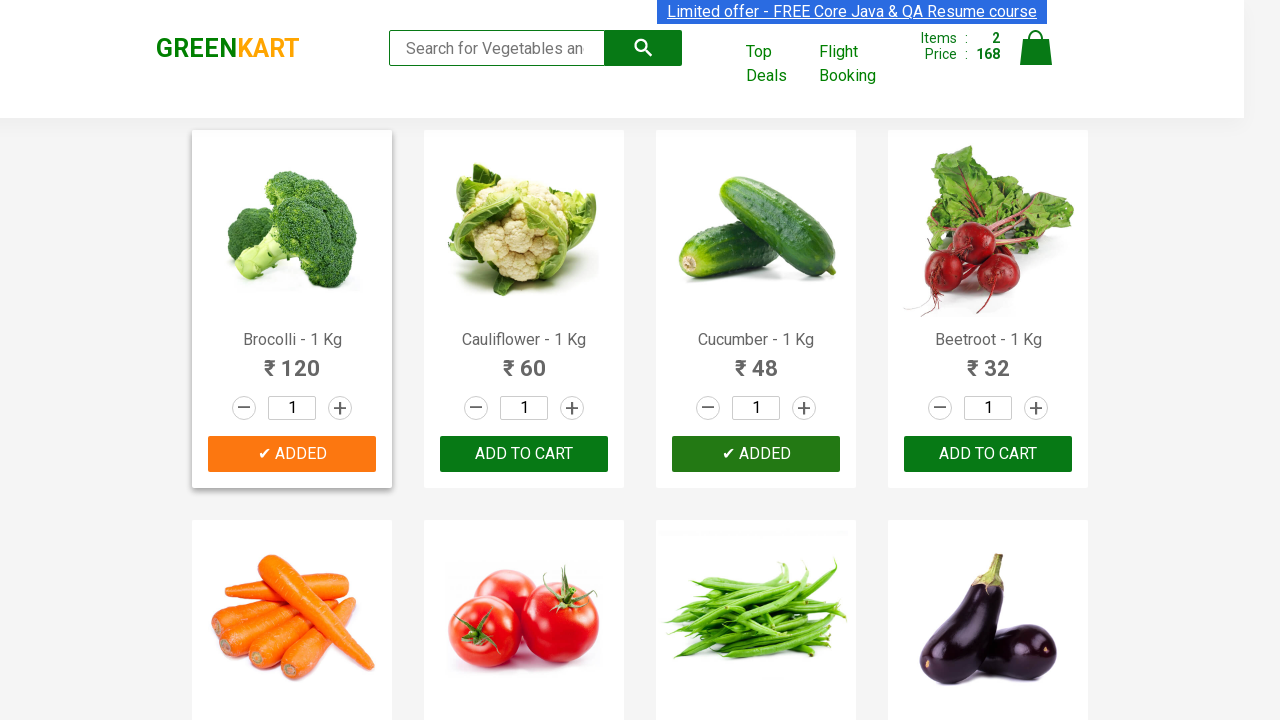

Added Beetroot to cart at (988, 454) on div.product-action button >> nth=3
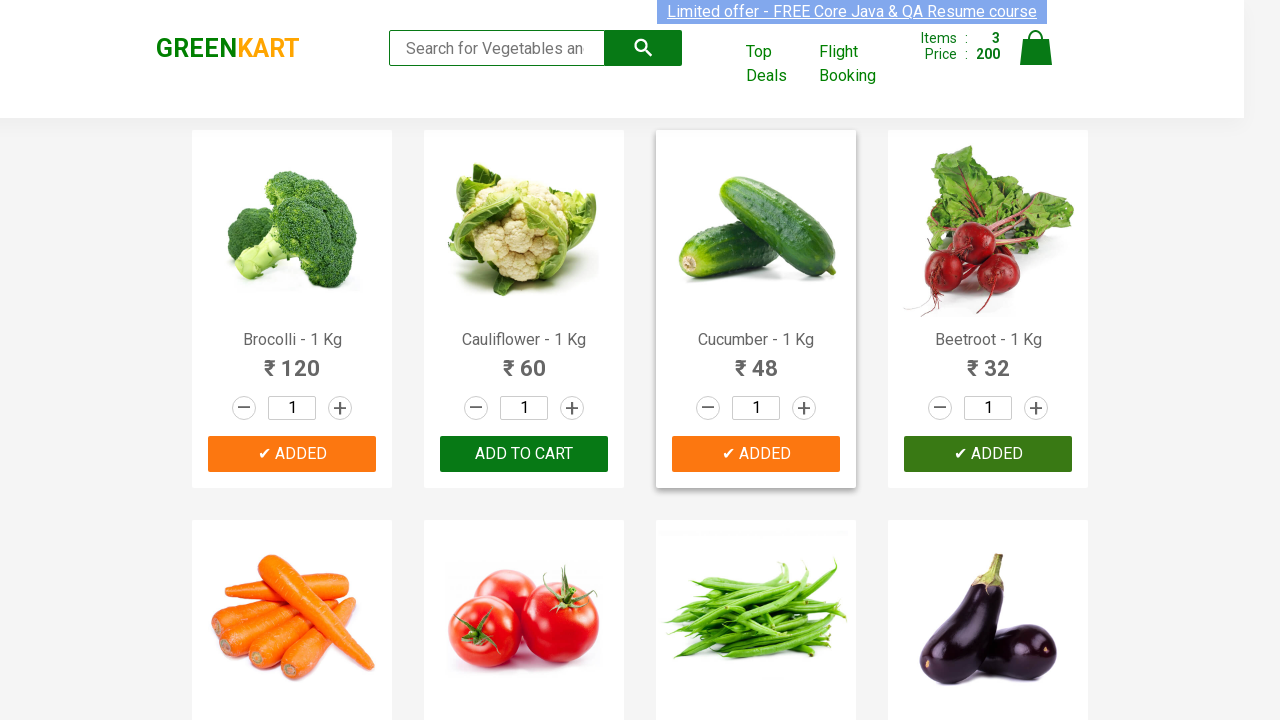

Clicked on the cart icon to view cart contents at (1036, 48) on img[alt='Cart']
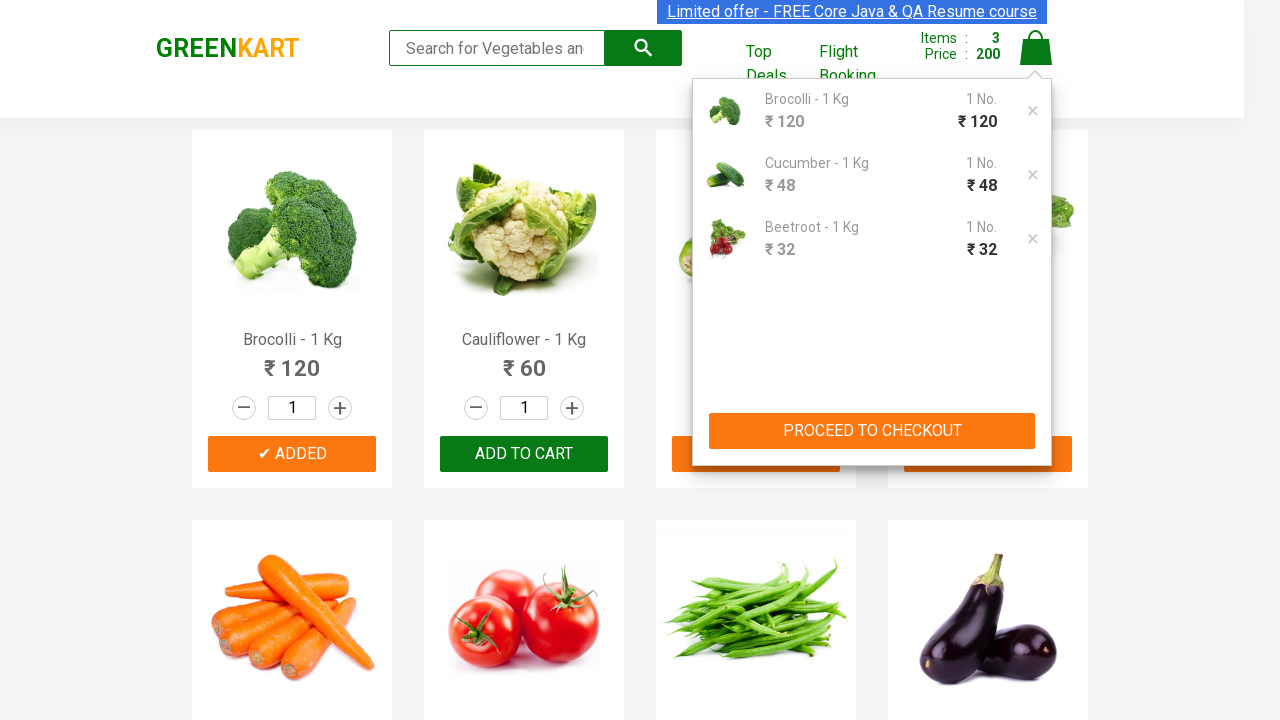

Clicked the PROCEED TO CHECKOUT button at (872, 431) on button:text('PROCEED TO CHECKOUT')
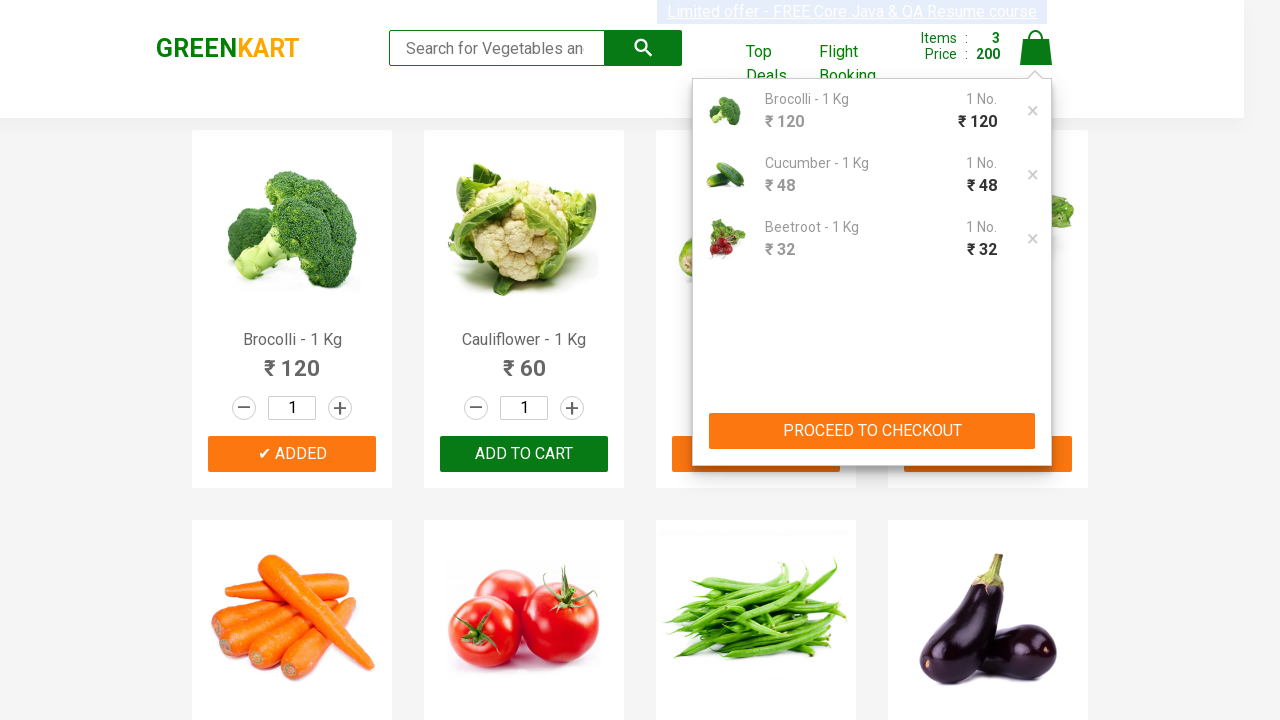

Entered promo code 'rahulshettyacademy' in the promo code field on input.promoCode
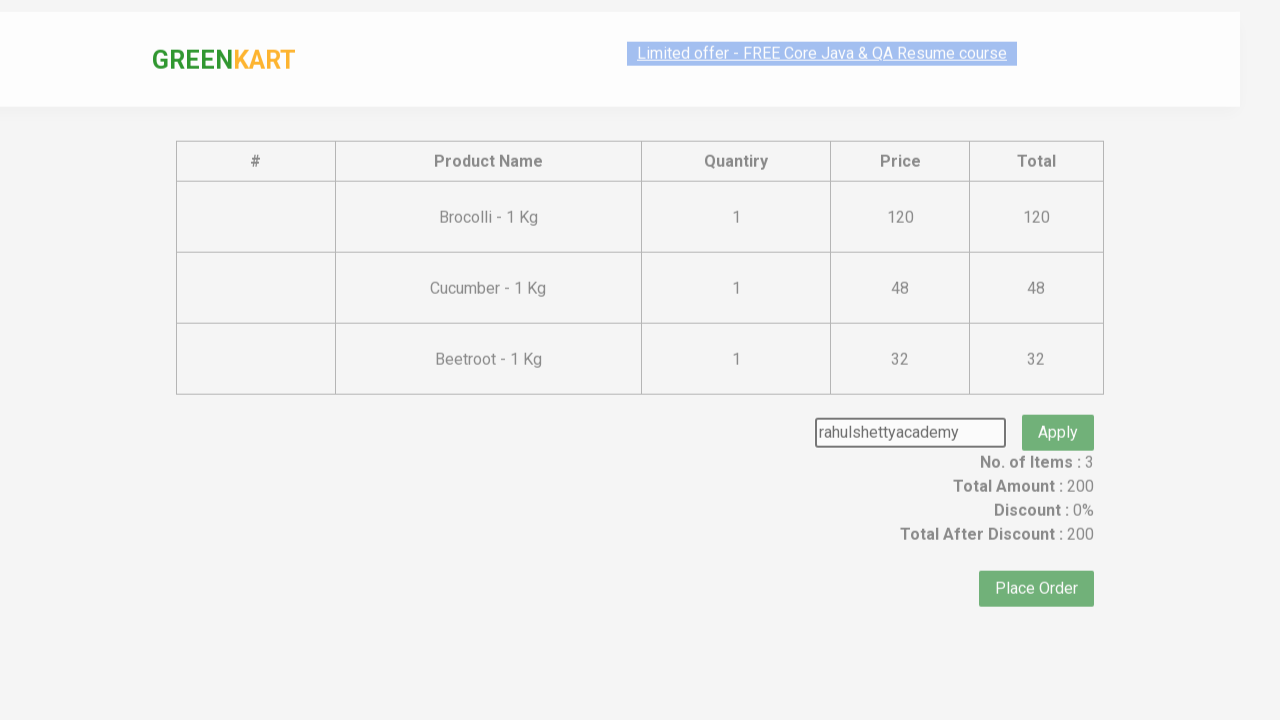

Clicked the Apply promo button at (1058, 406) on button.promoBtn
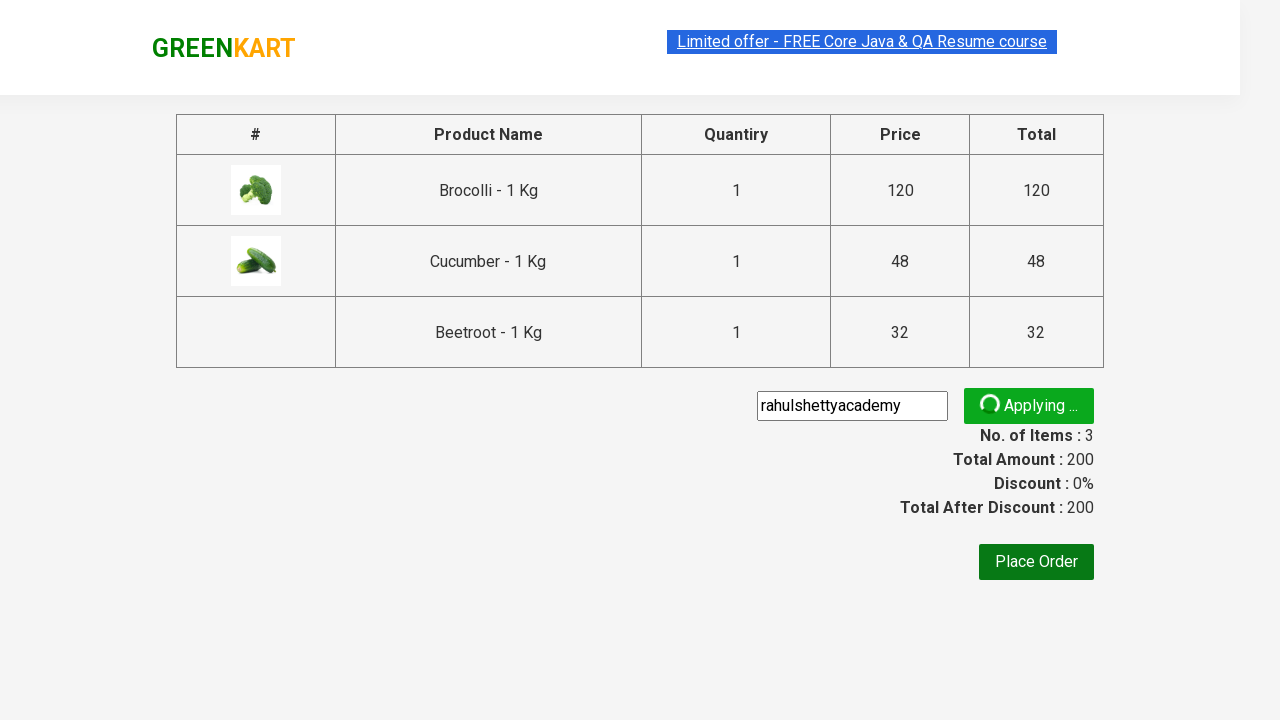

Promo code was successfully applied and confirmation message appeared
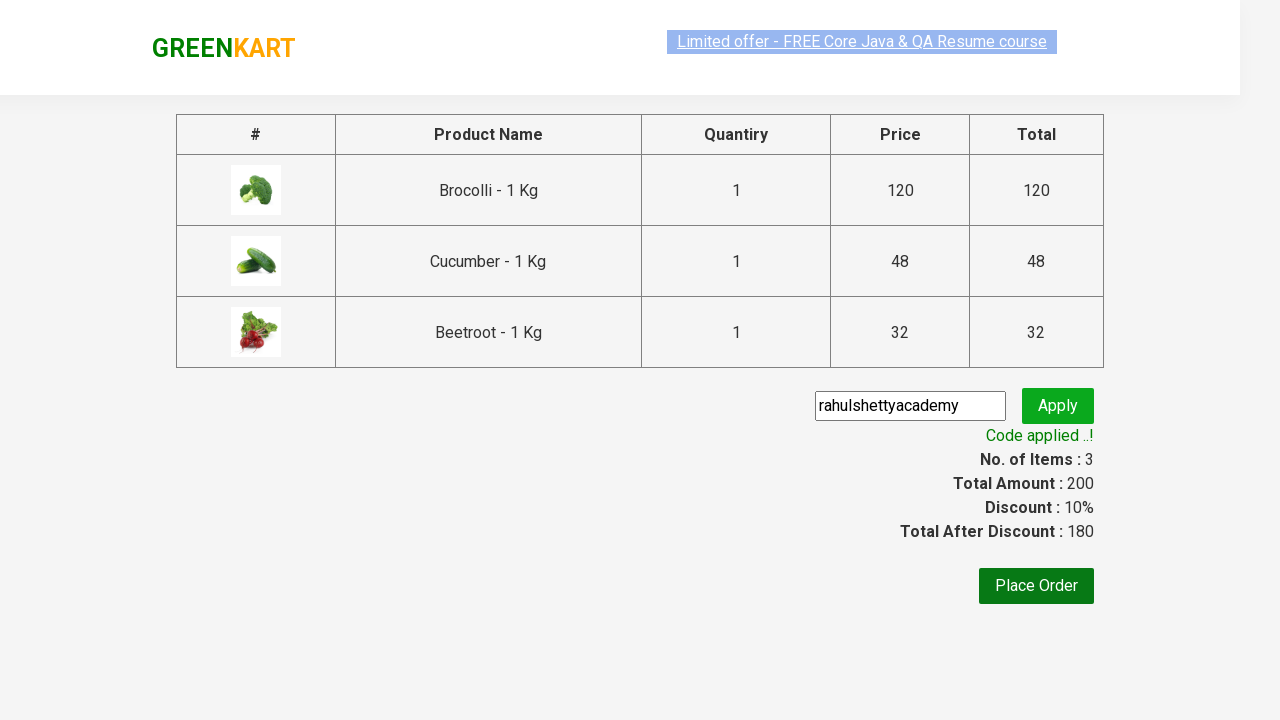

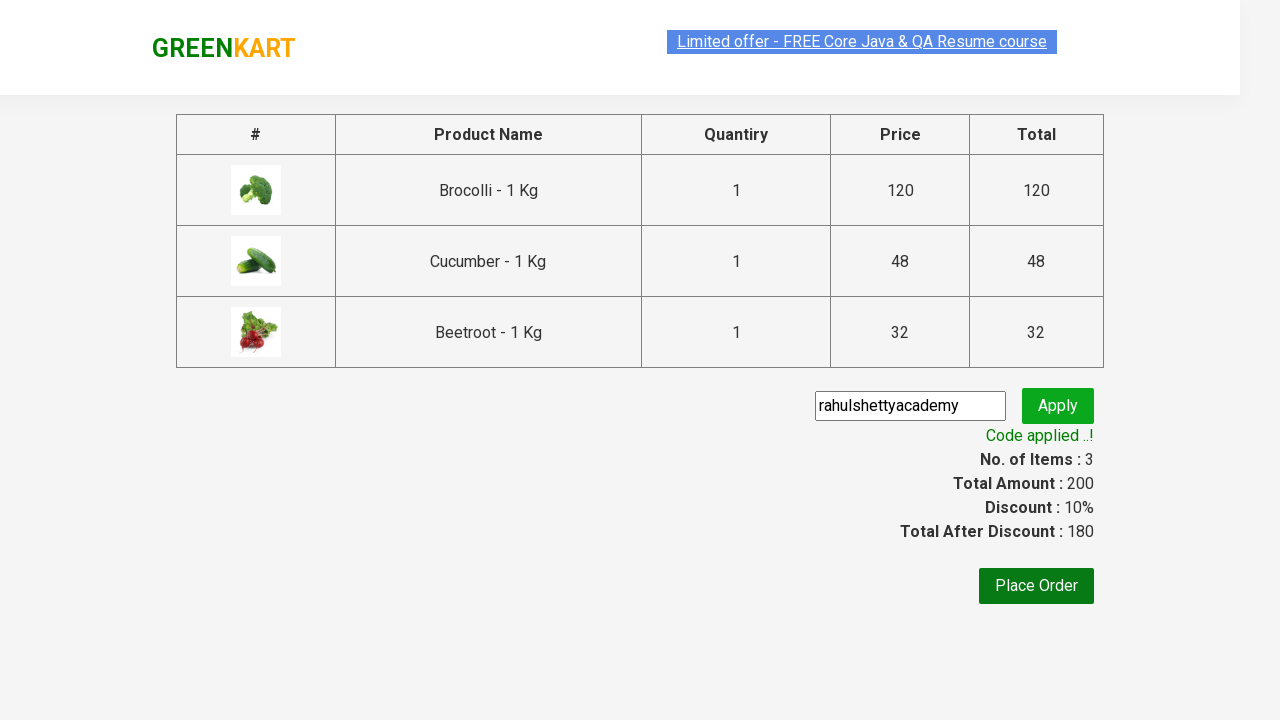